Tests drag and drop functionality by dragging a source element and dropping it onto a target element on the Leafground practice page

Starting URL: https://www.leafground.com/drag.xhtml

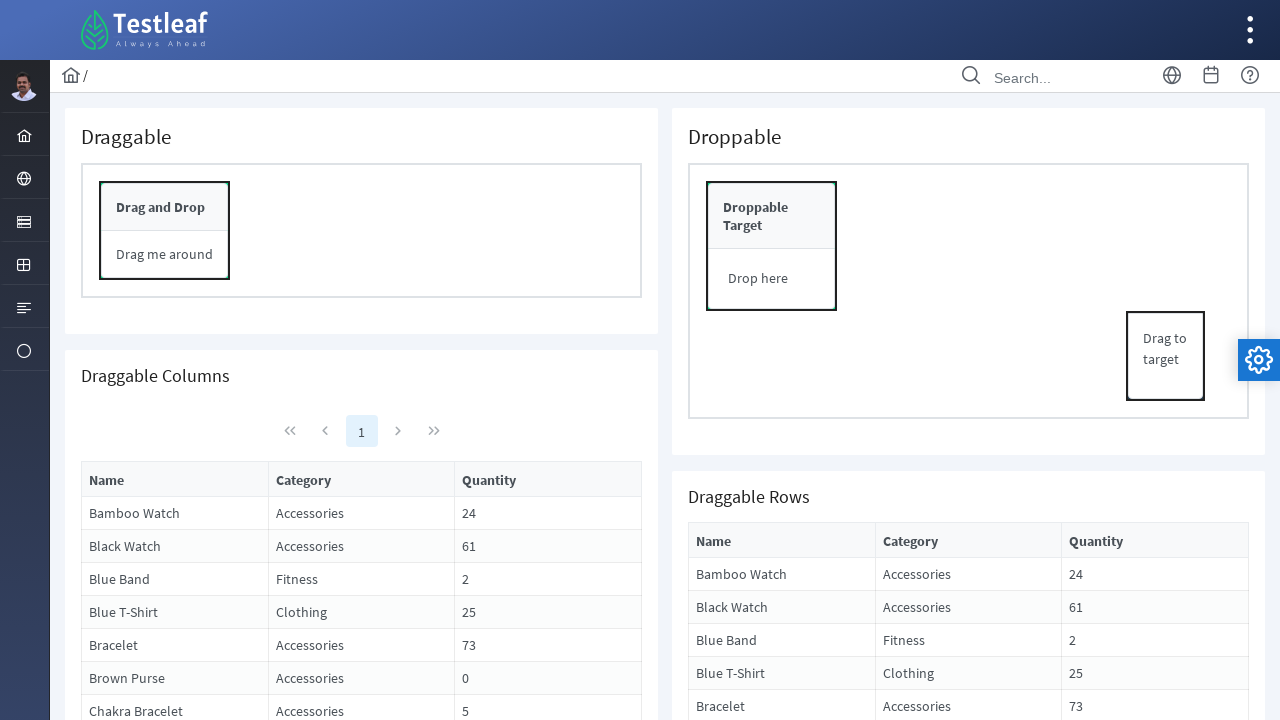

Waited for drag source element to be visible
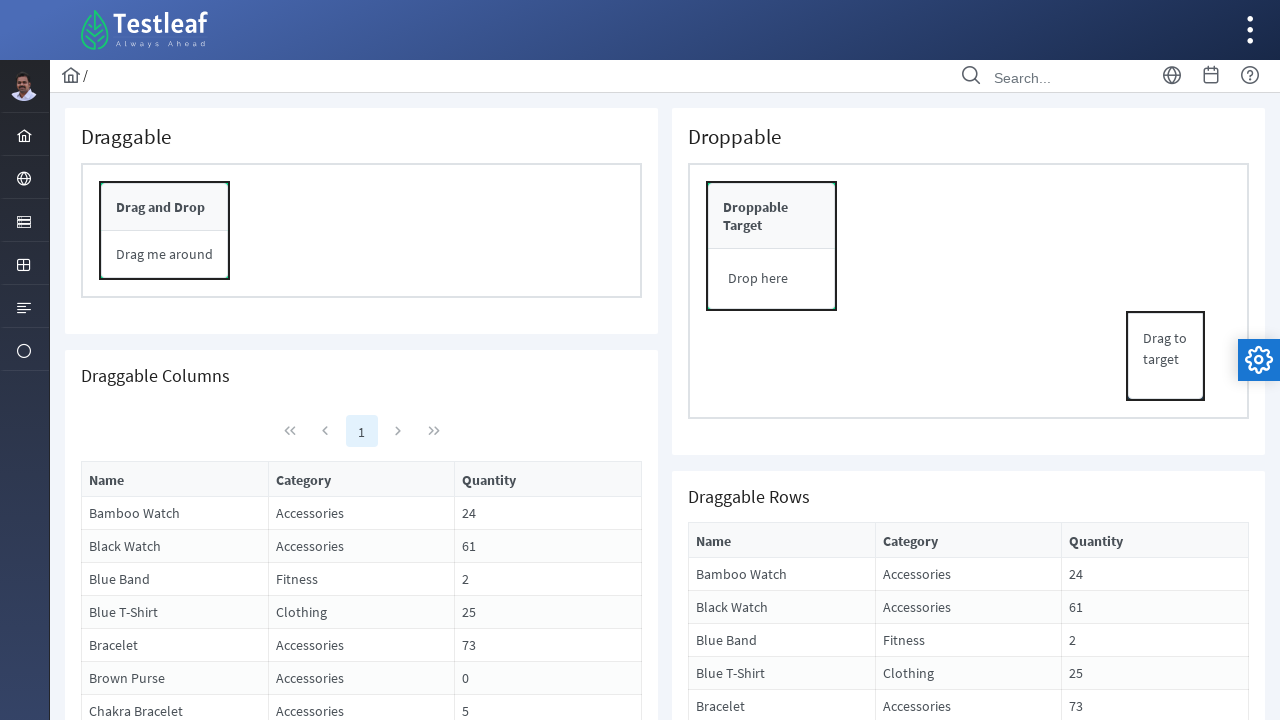

Waited for drop target element to be visible
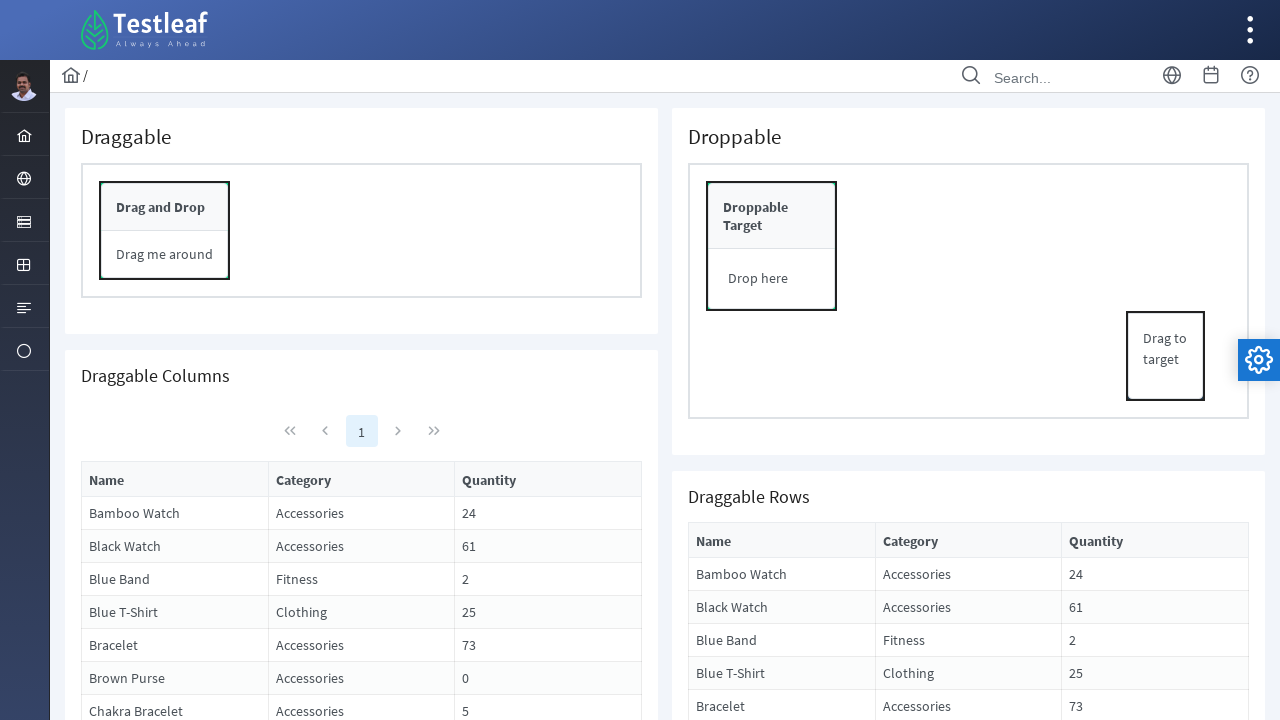

Located drag source element
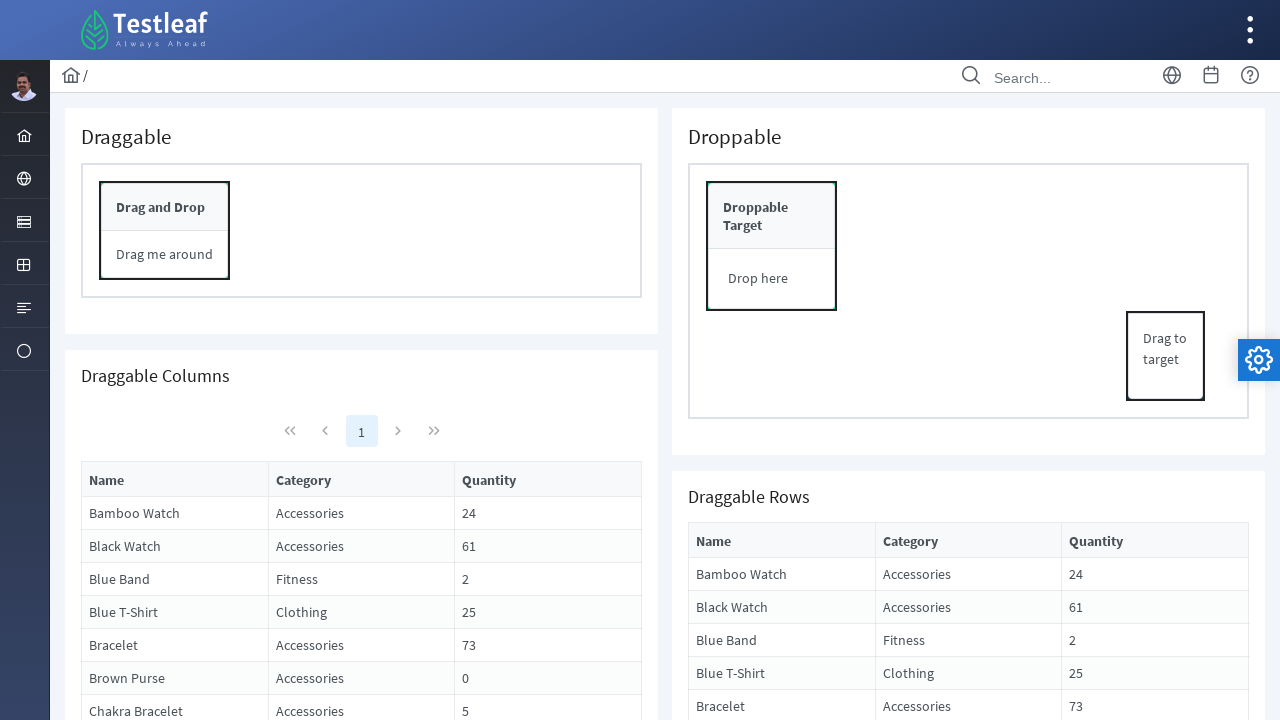

Located drop target element
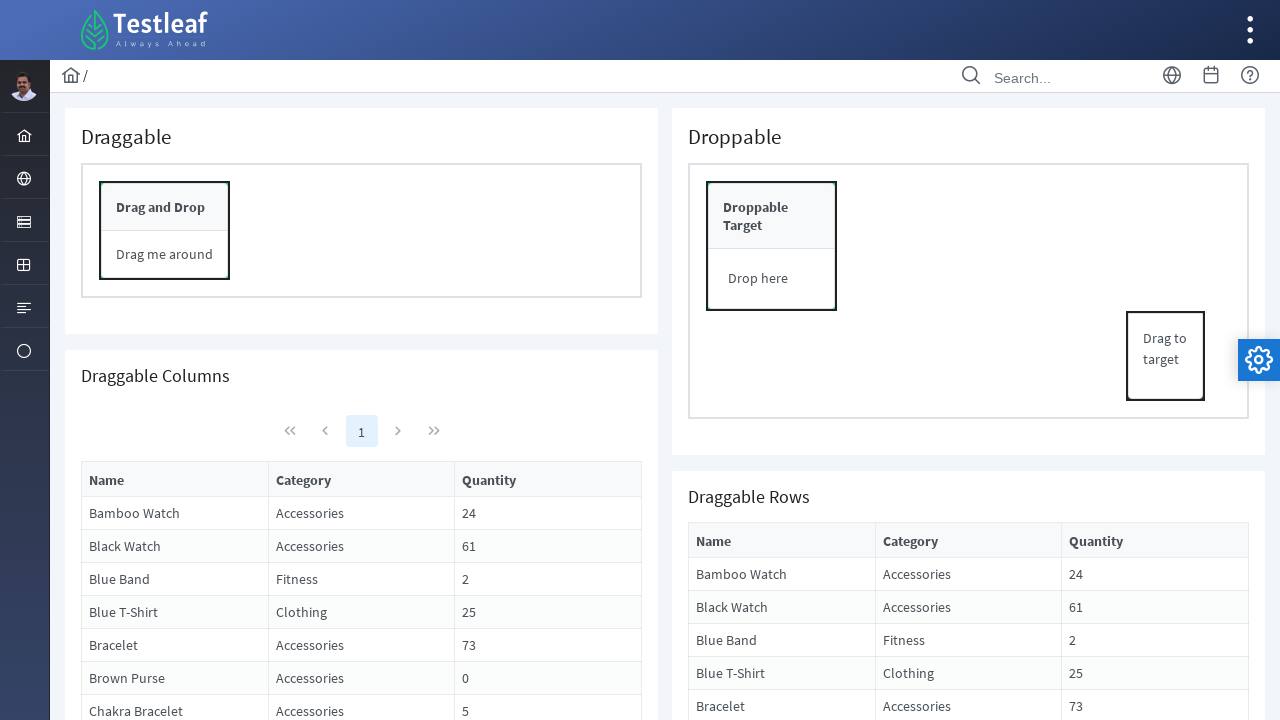

Dragged source element and dropped it onto target element at (772, 279)
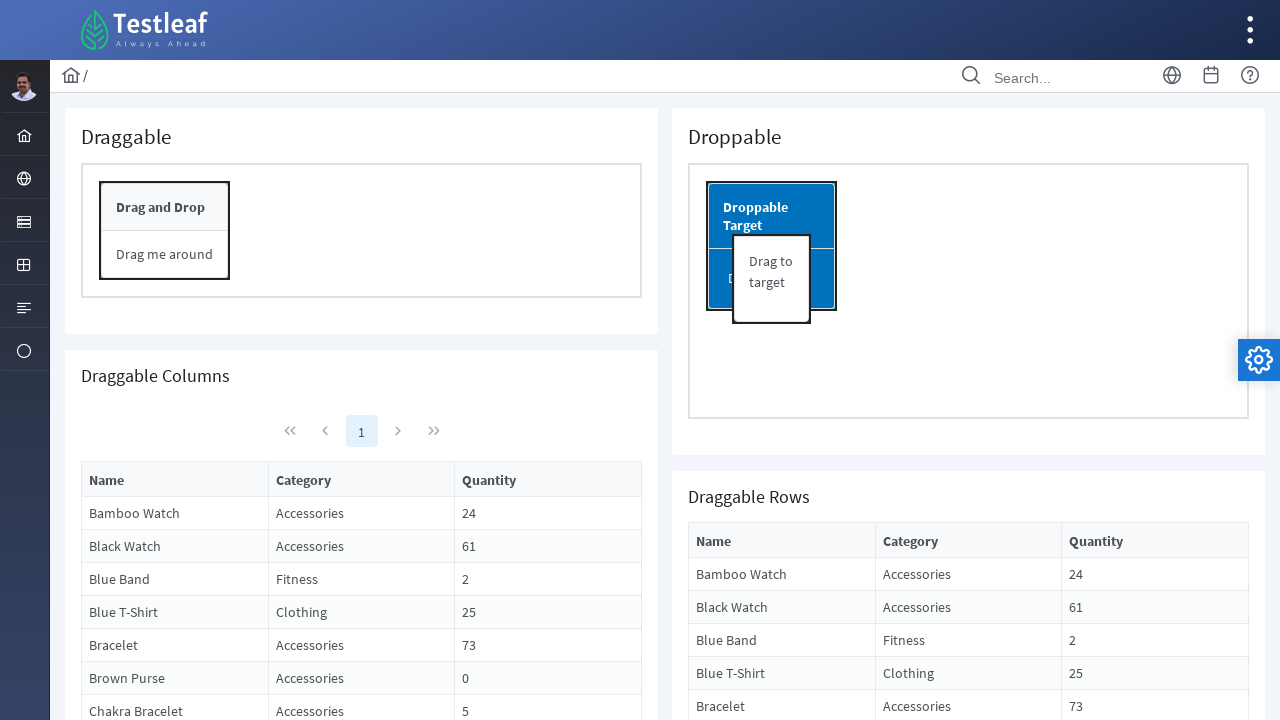

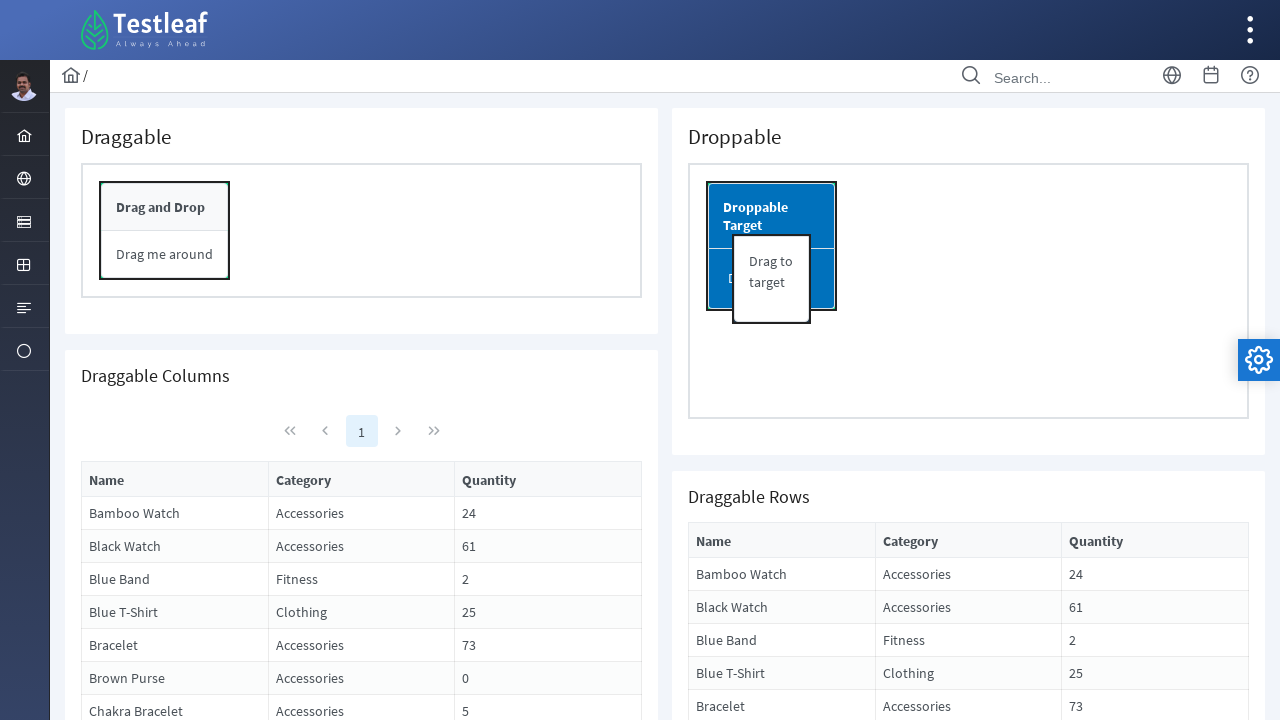